Waits for a price to drop to $100, books an item, then solves a mathematical problem to complete the booking

Starting URL: http://suninjuly.github.io/explicit_wait2.html

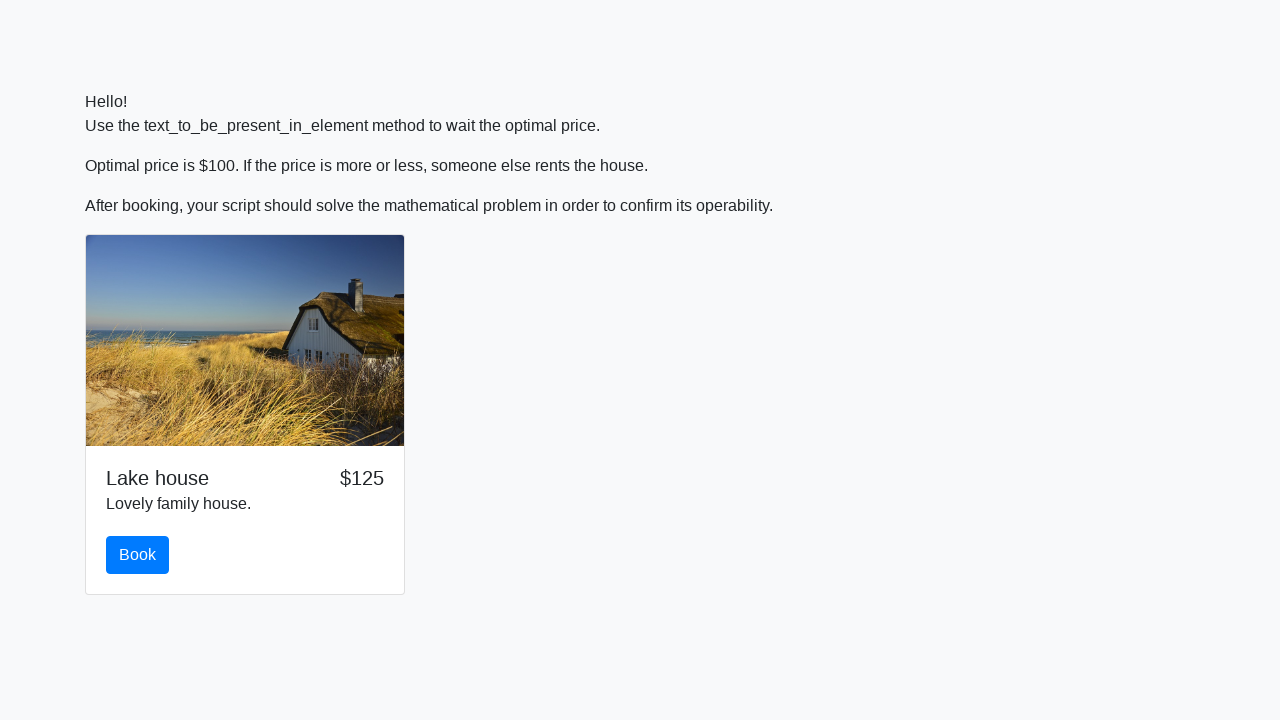

Scrolled book button into view
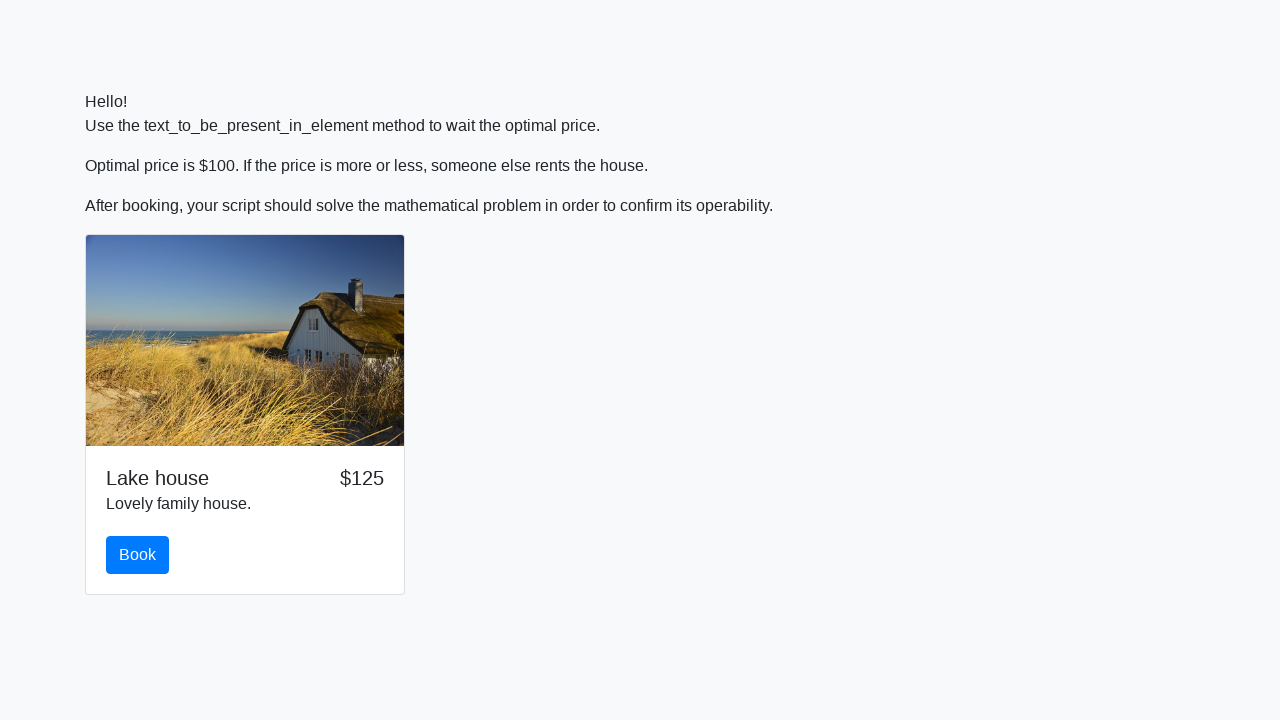

Waited for price to drop to $100
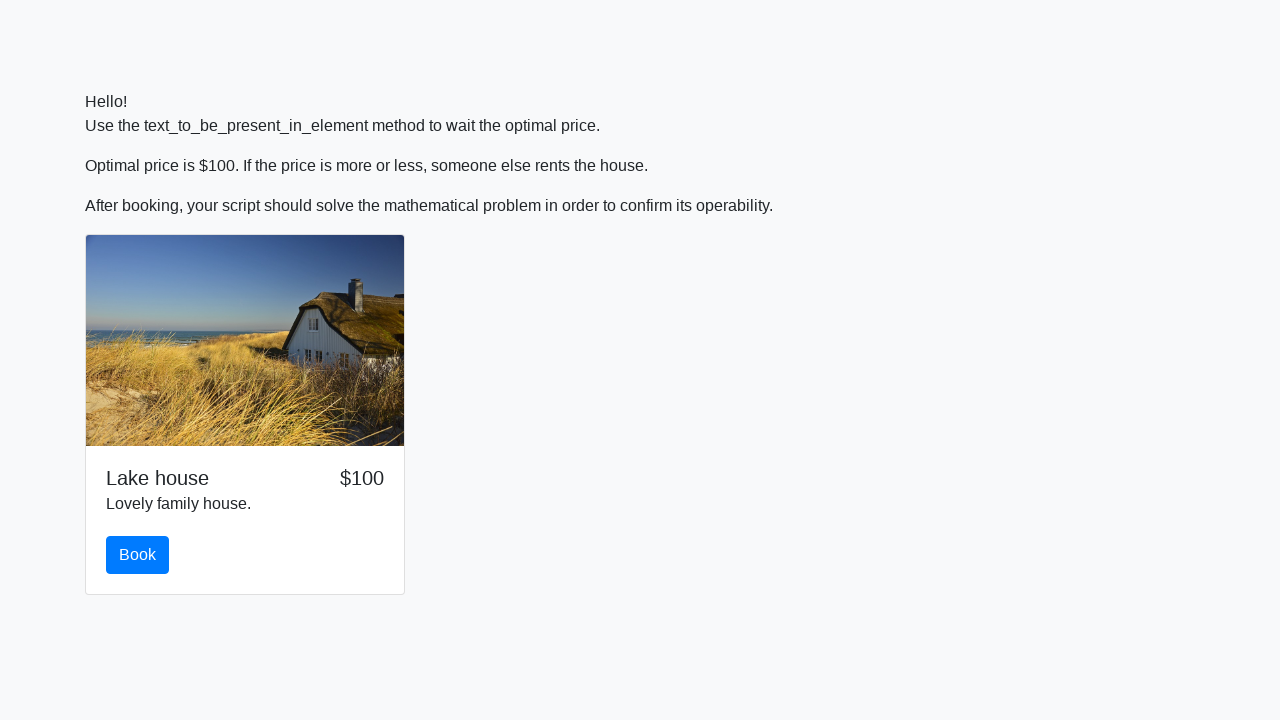

Clicked book button at (138, 555) on #book
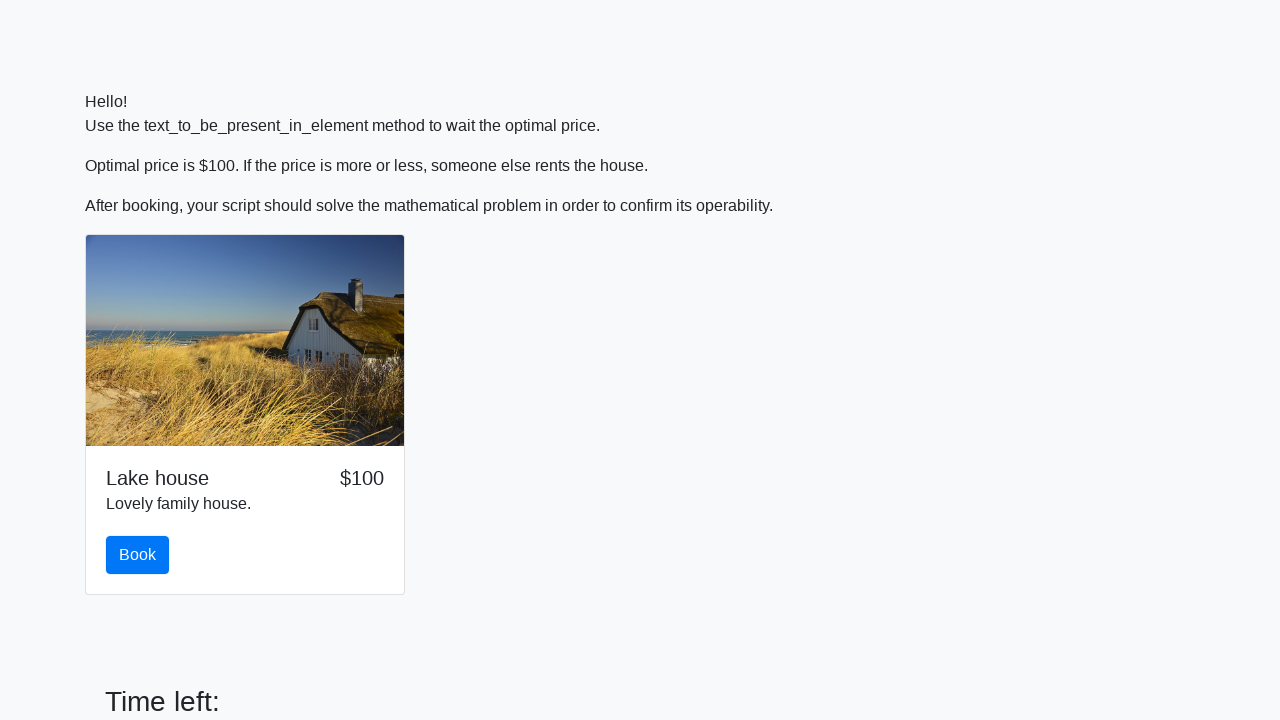

Retrieved input value for calculation
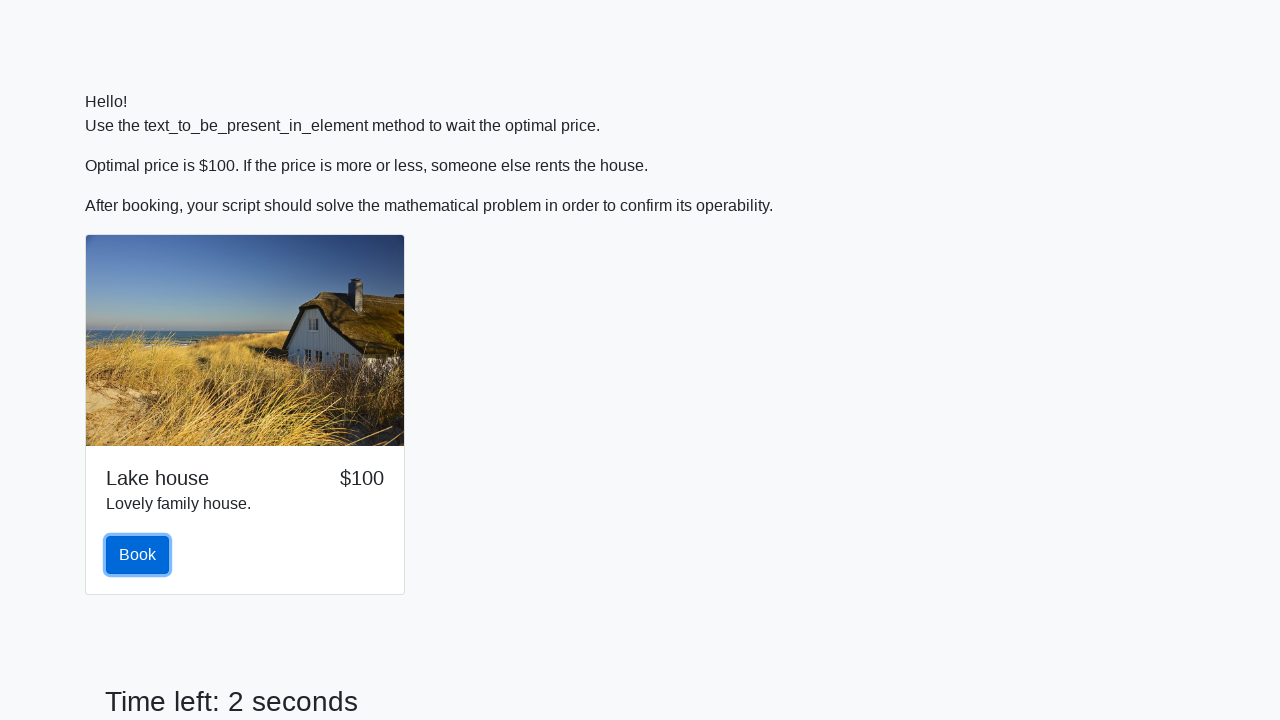

Calculated mathematical answer from input value
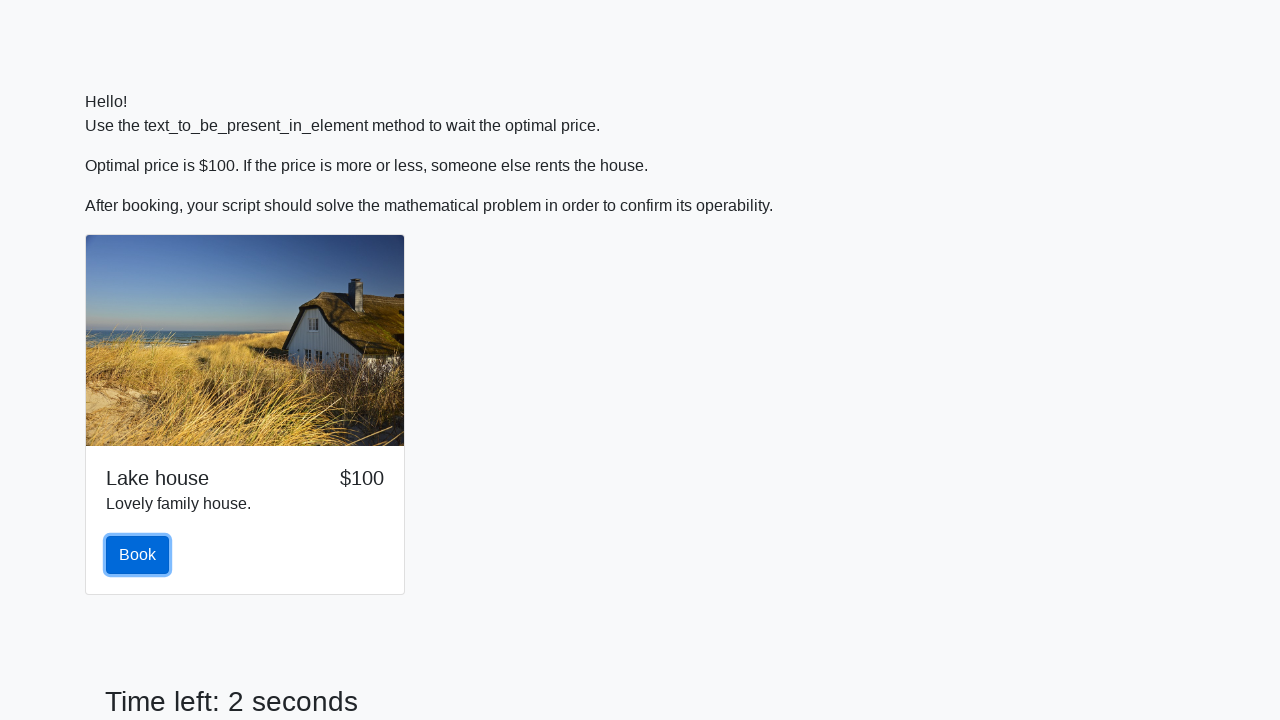

Filled answer field with calculated result on #answer
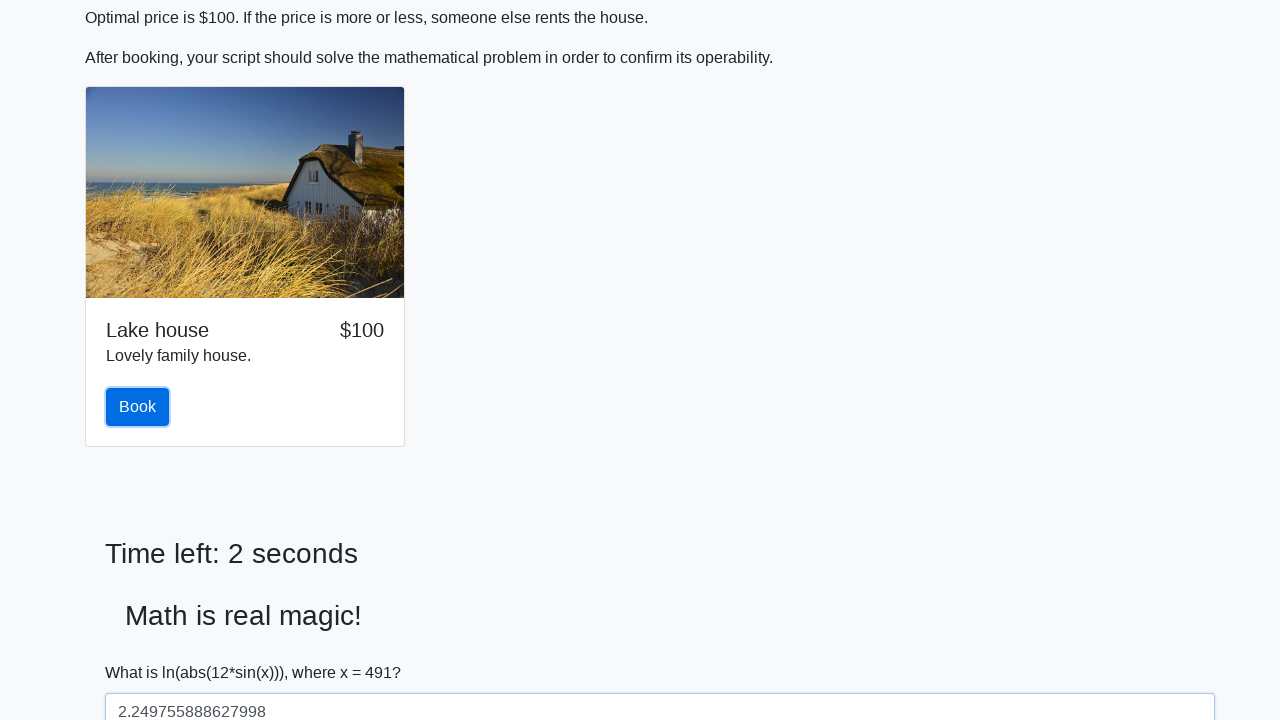

Clicked solve button to submit solution at (143, 651) on #solve
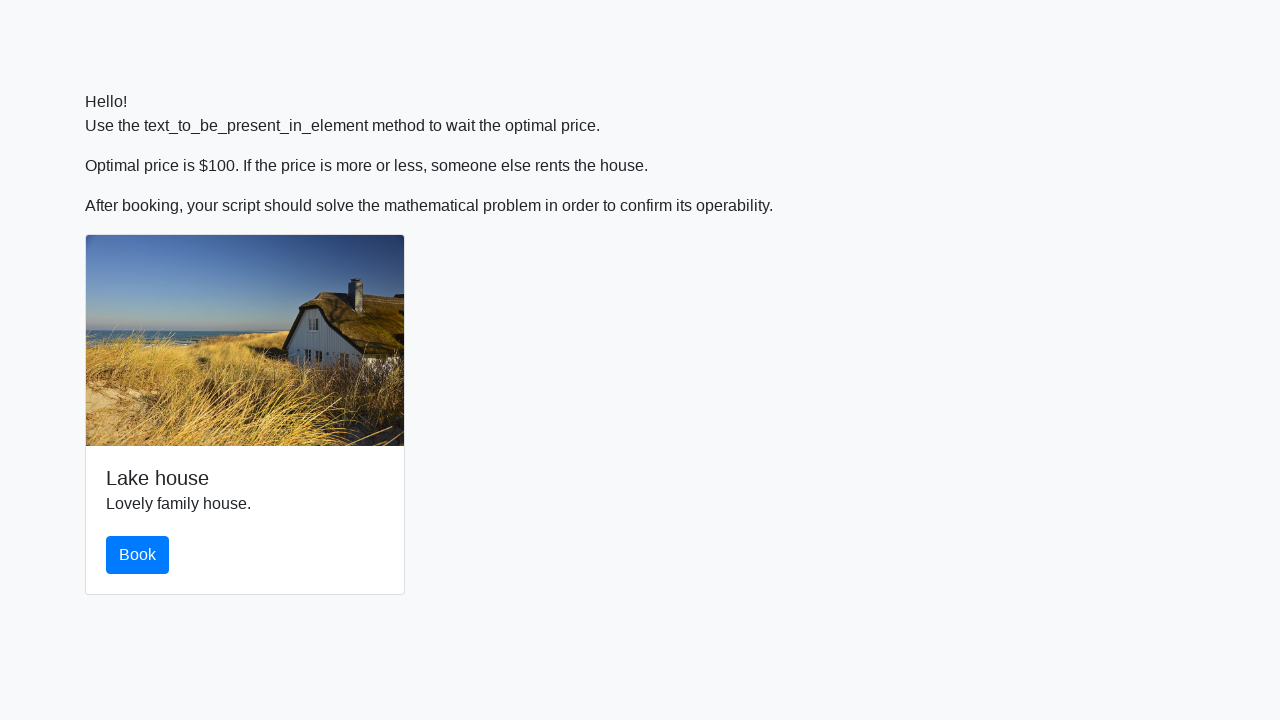

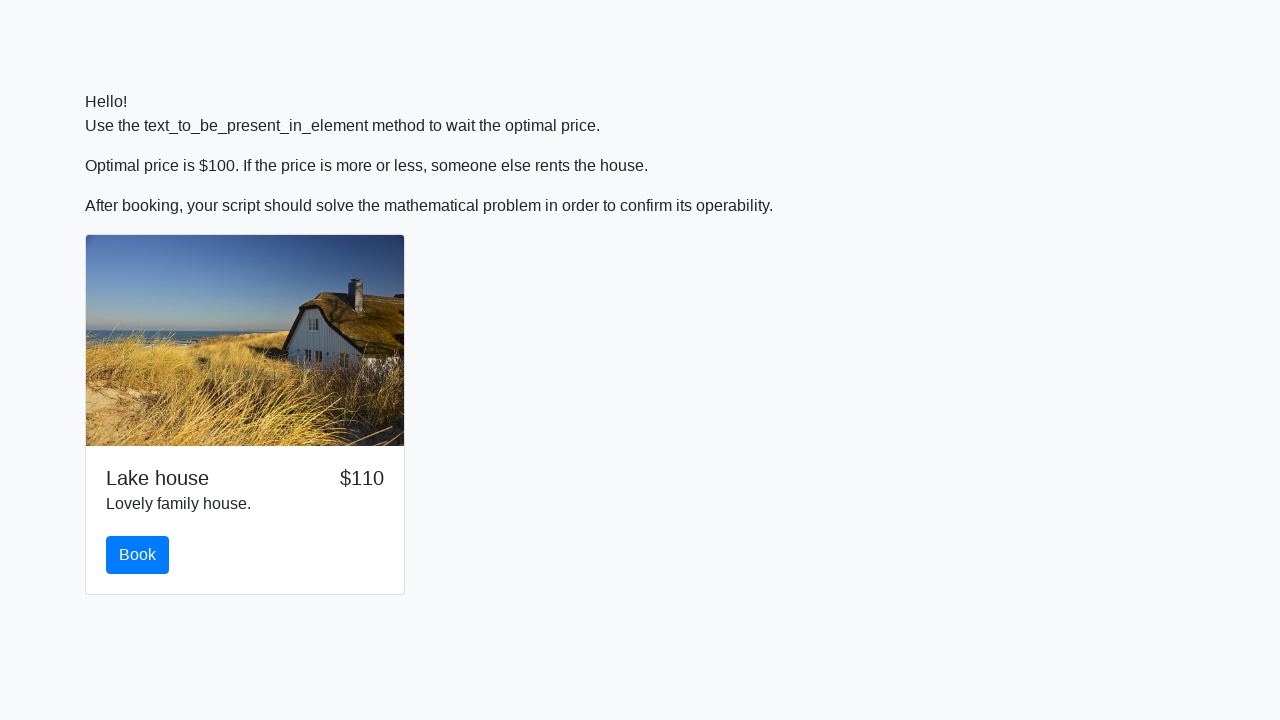